Demonstrates the release mouse action by performing click-and-hold on source element, moving to target, then releasing

Starting URL: https://crossbrowsertesting.github.io/drag-and-drop

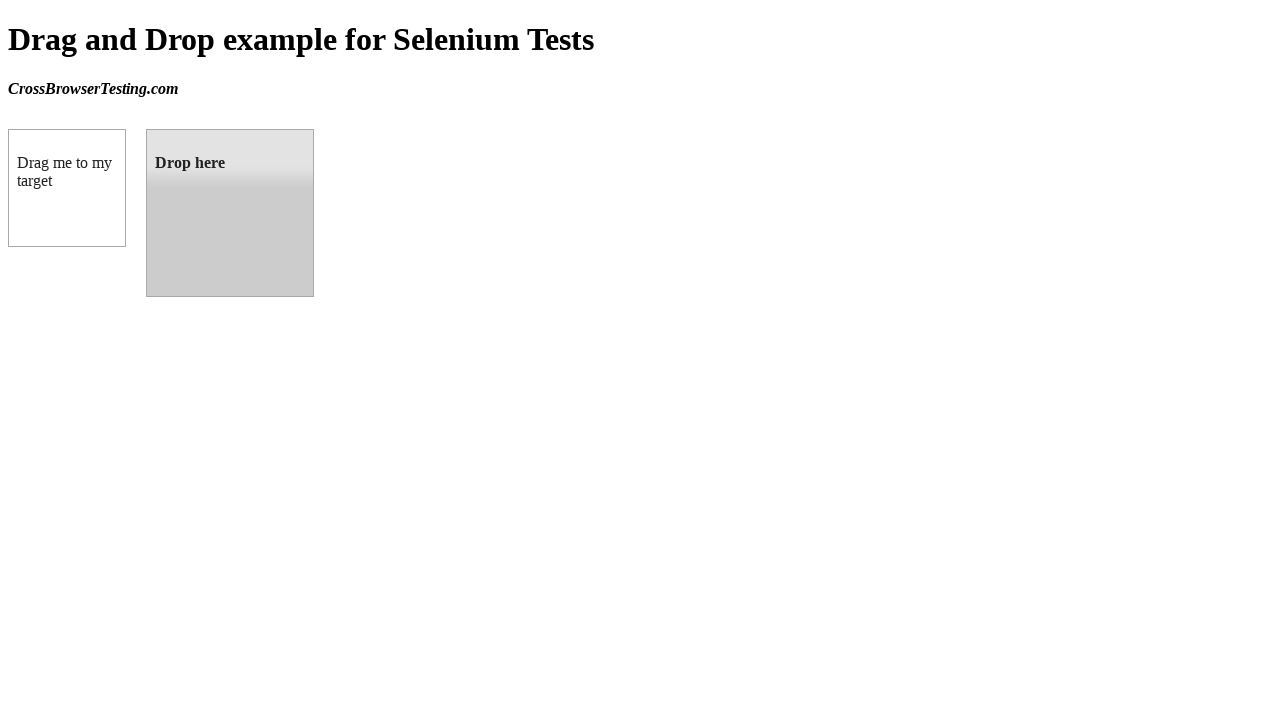

Waited for draggable element to be visible
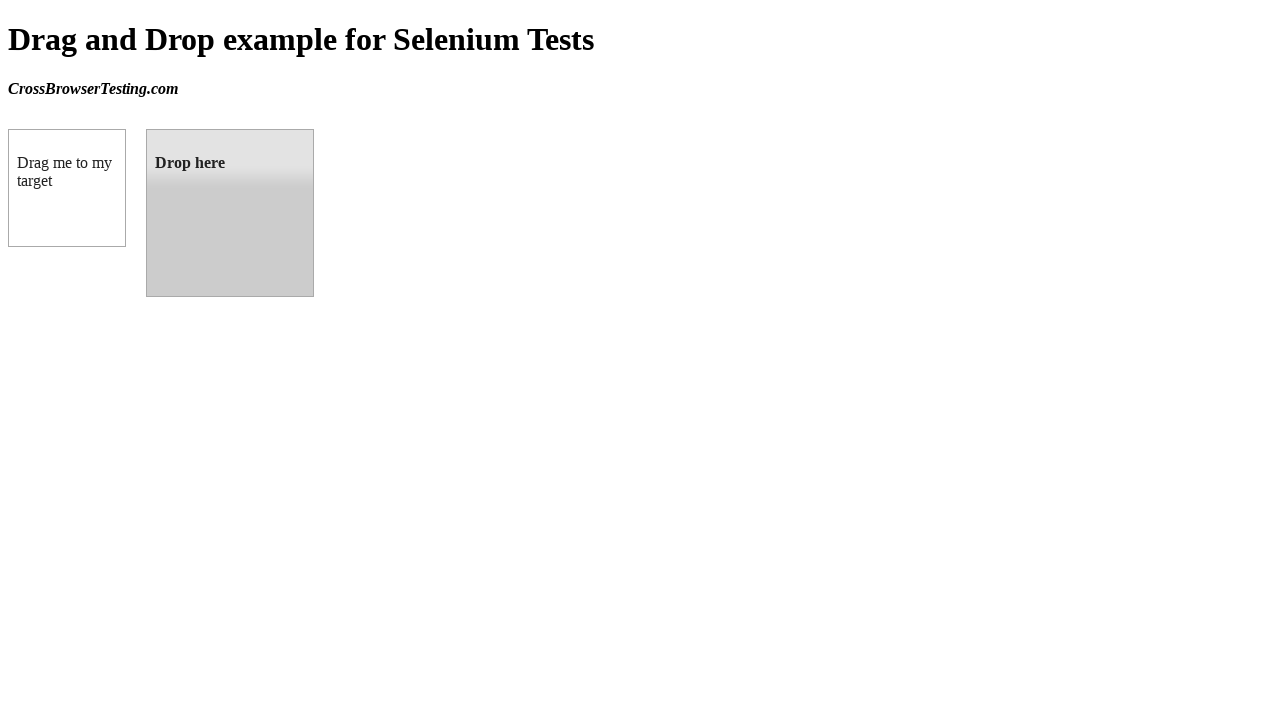

Waited for droppable element to be visible
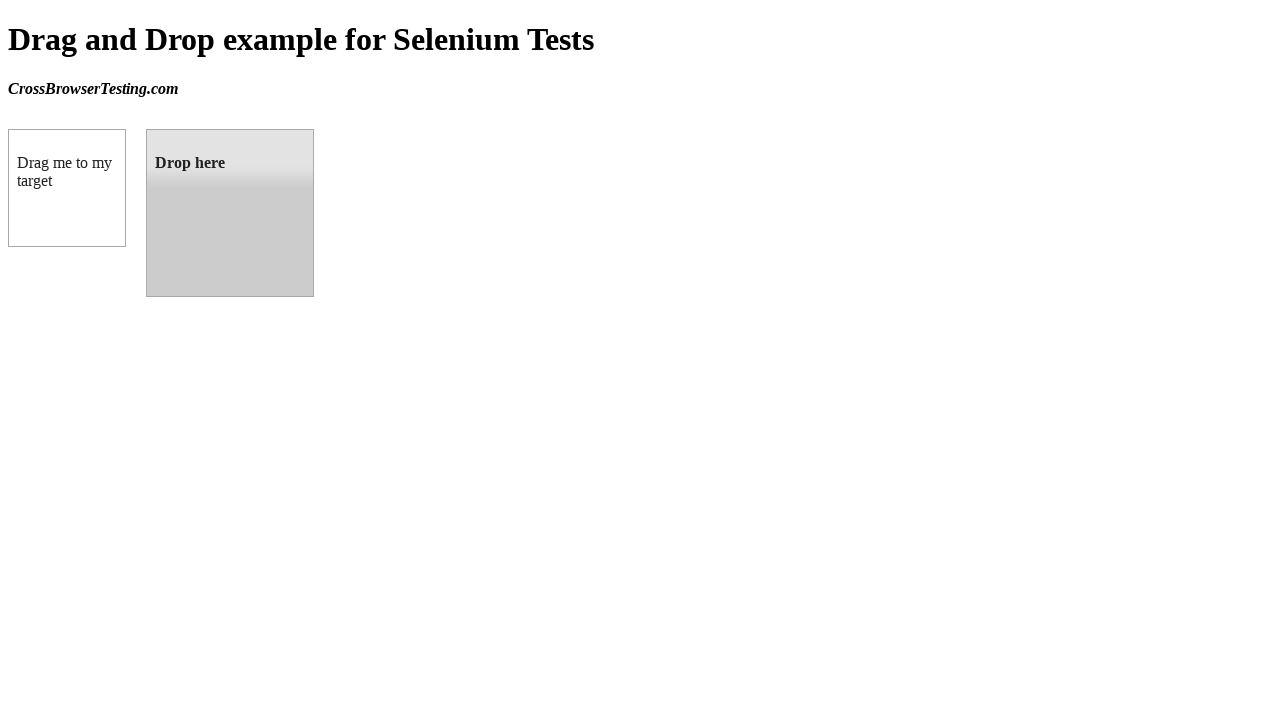

Retrieved bounding box of source element
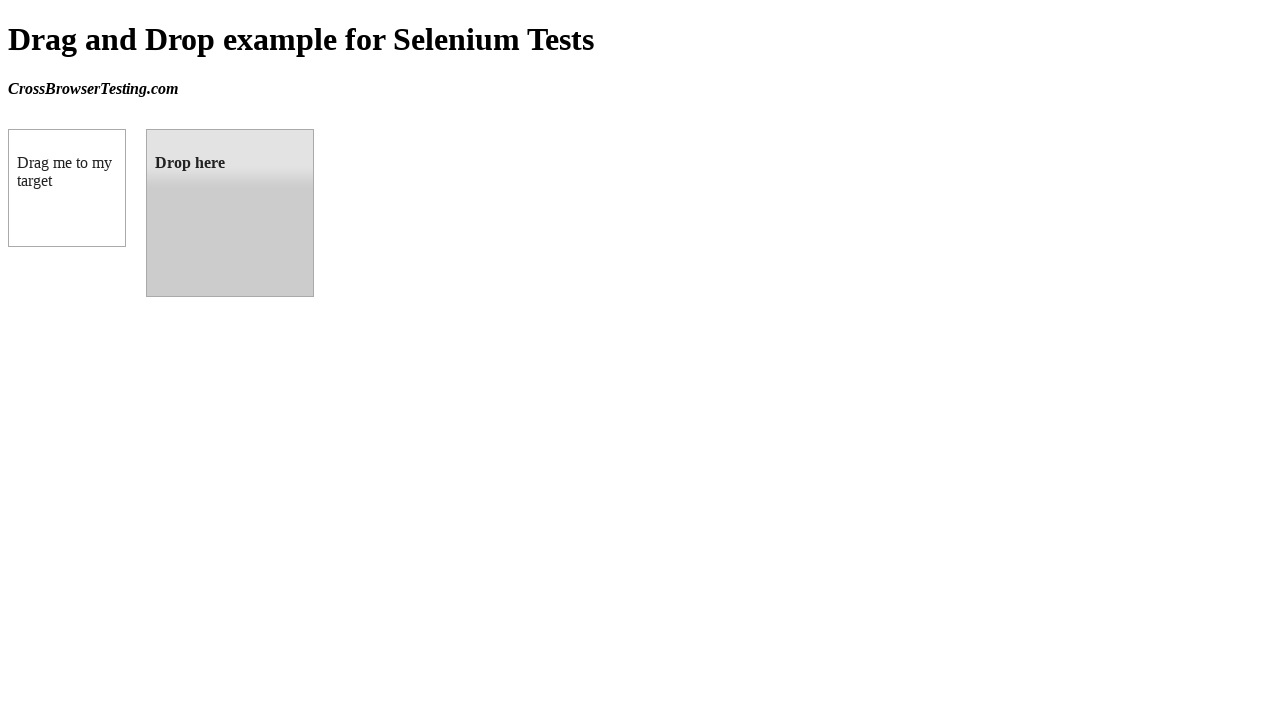

Retrieved bounding box of target element
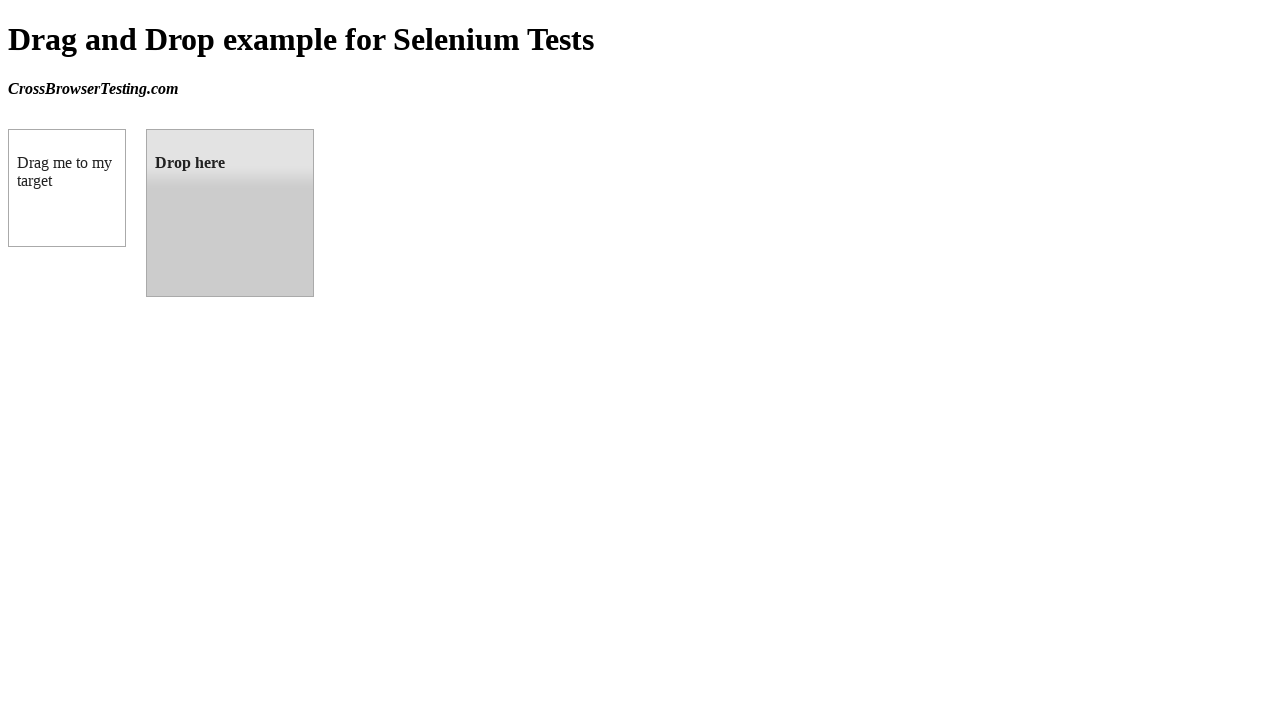

Moved mouse to center of draggable element at (67, 188)
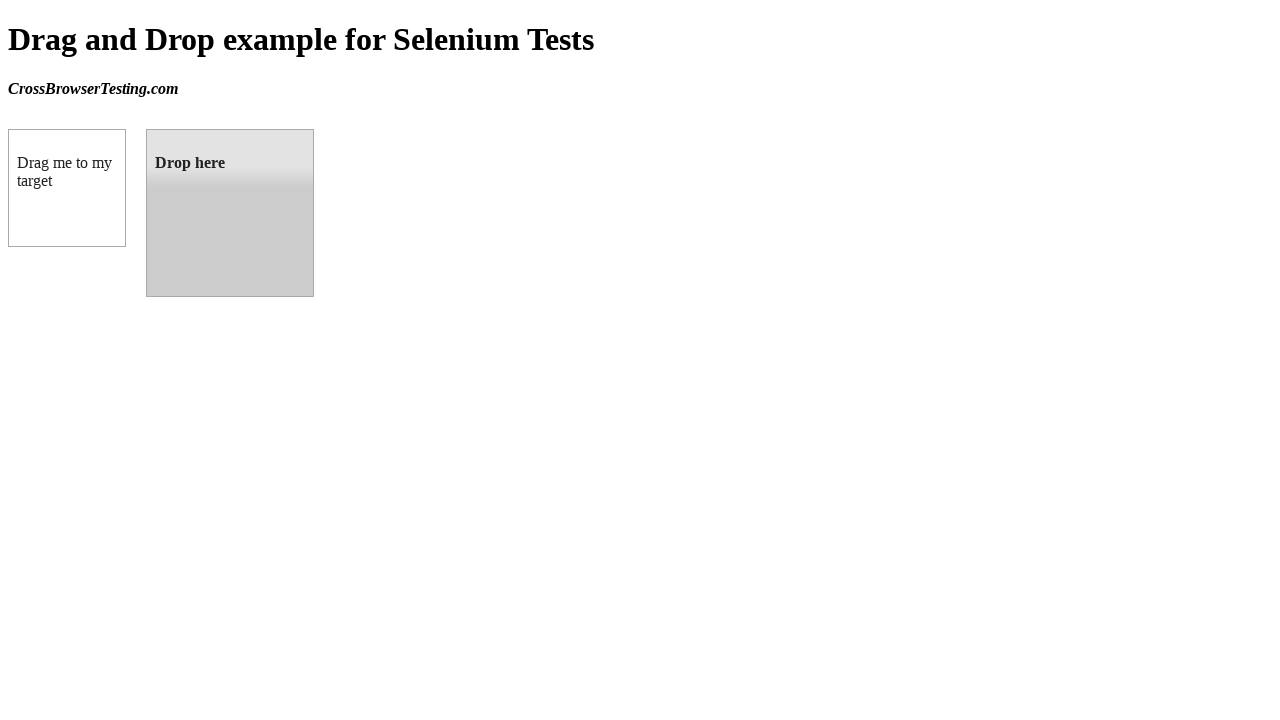

Pressed mouse button down on source element at (67, 188)
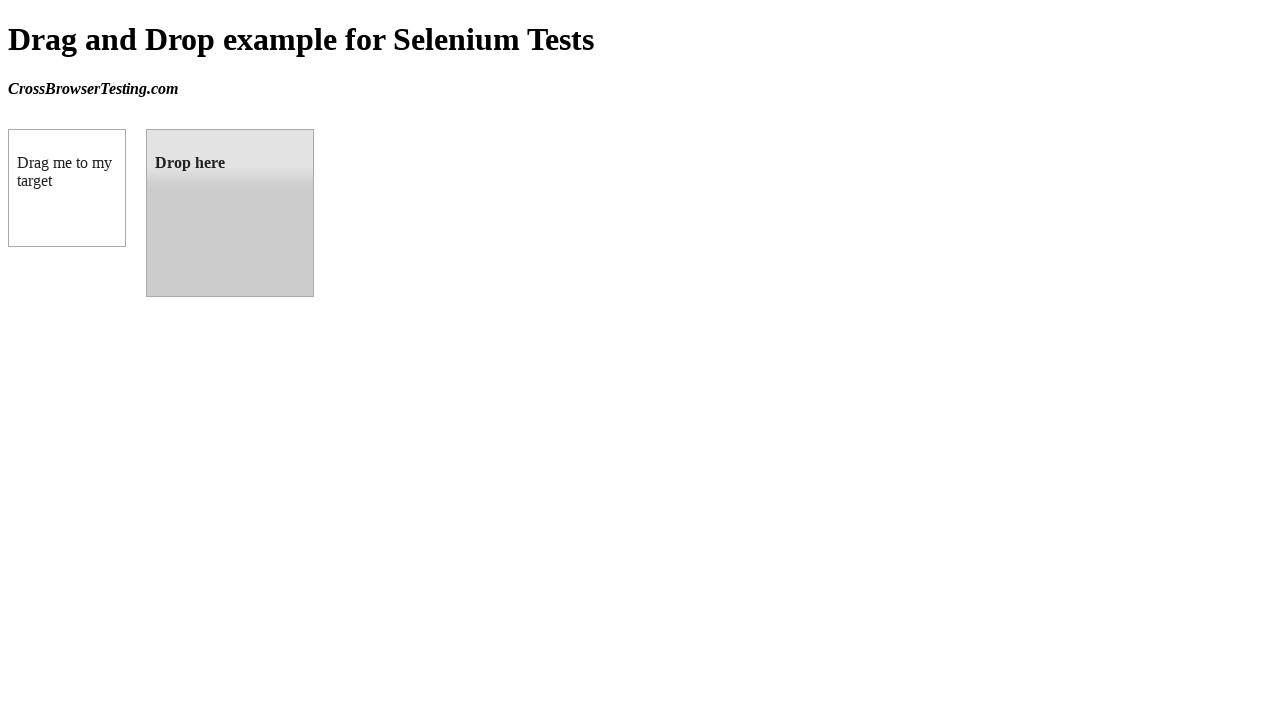

Moved mouse to center of droppable element at (230, 213)
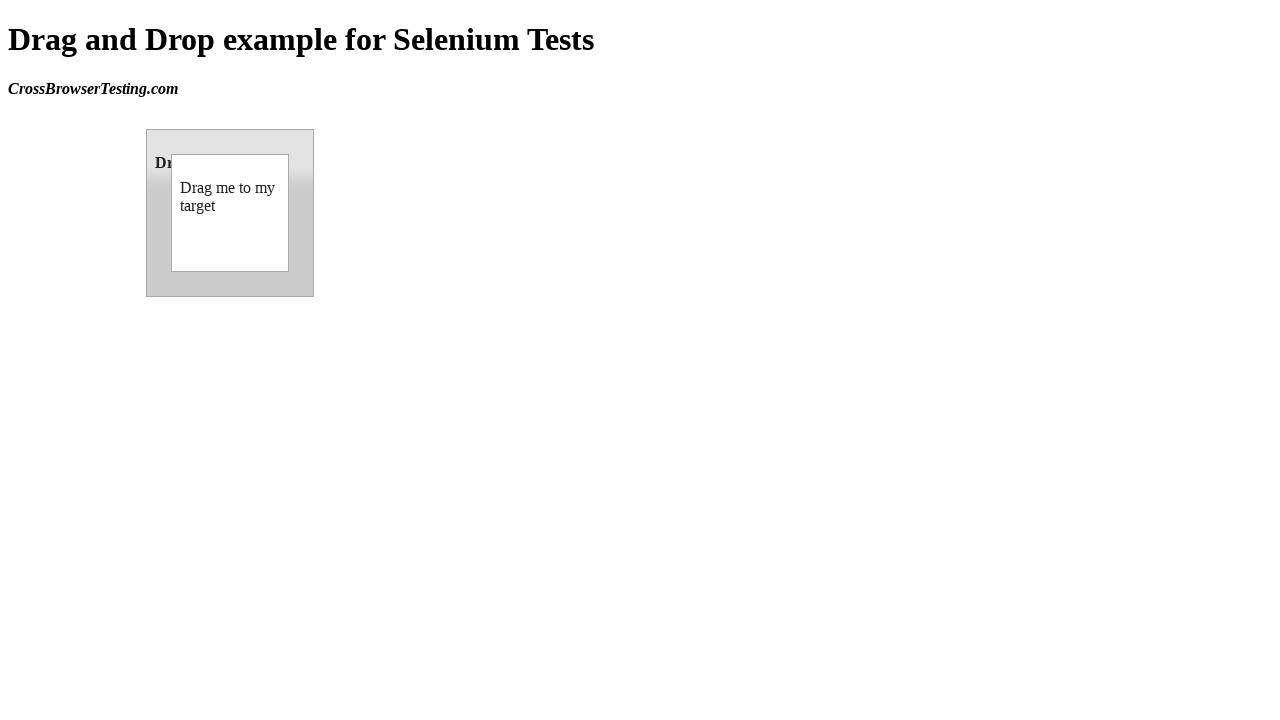

Released mouse button to complete drag-and-drop action at (230, 213)
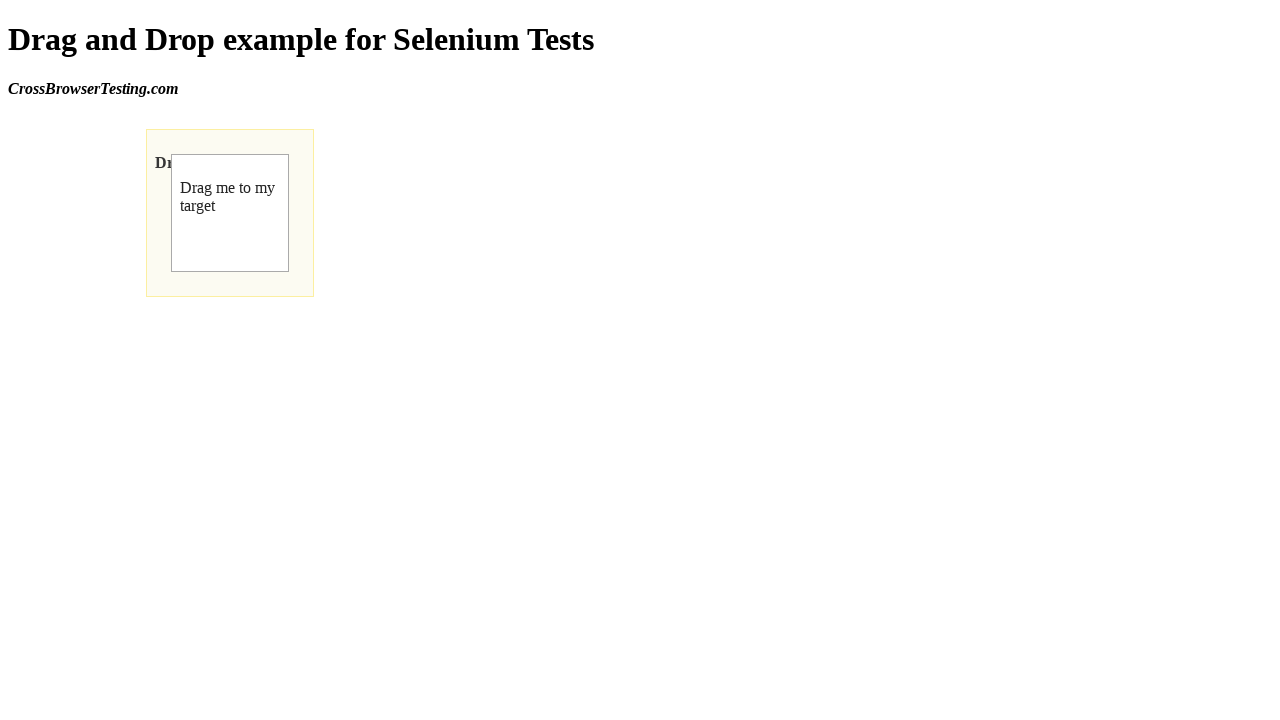

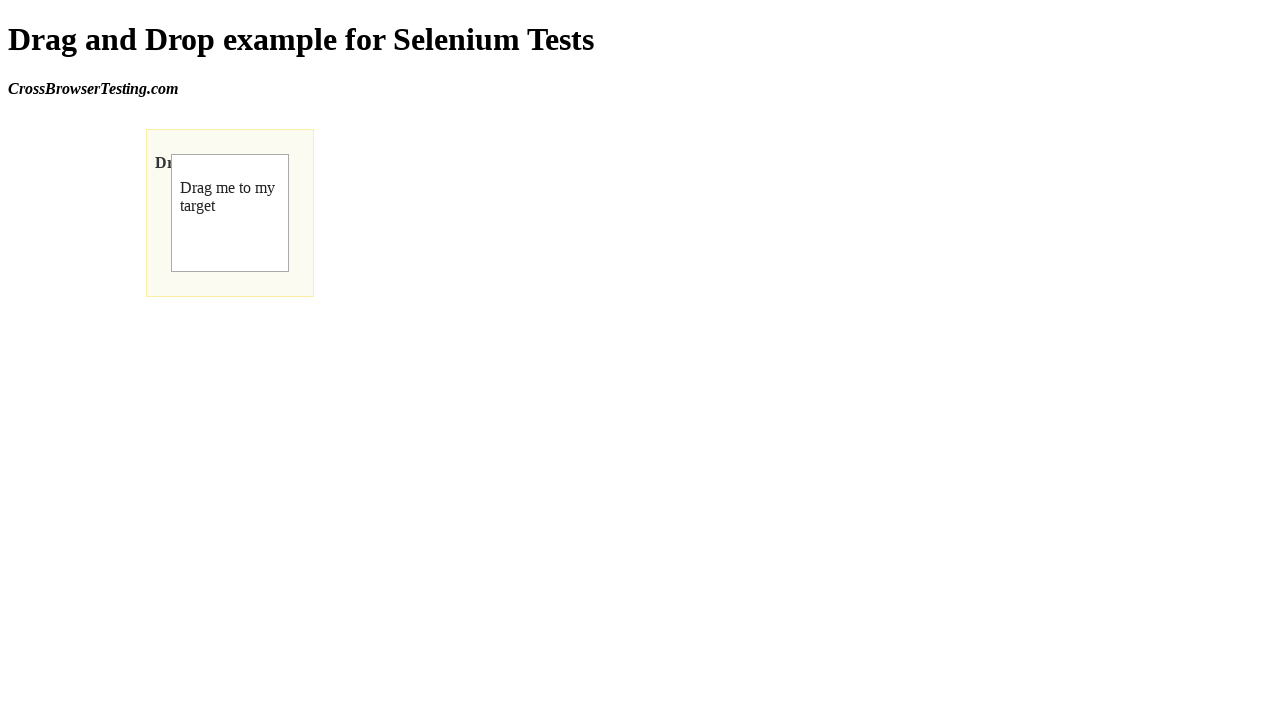